Tests that hovering over profile images shows correct usernames starting with "name: user"

Starting URL: https://the-internet.herokuapp.com/hovers

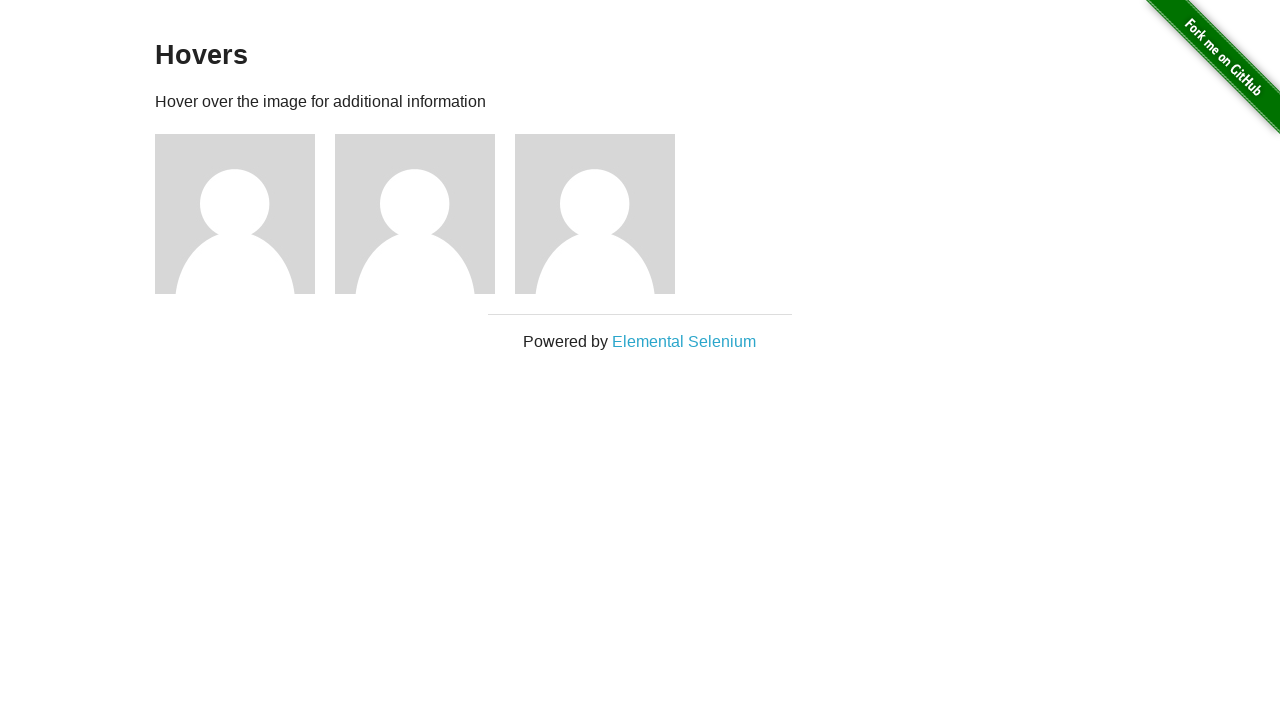

Waited for profile images to load
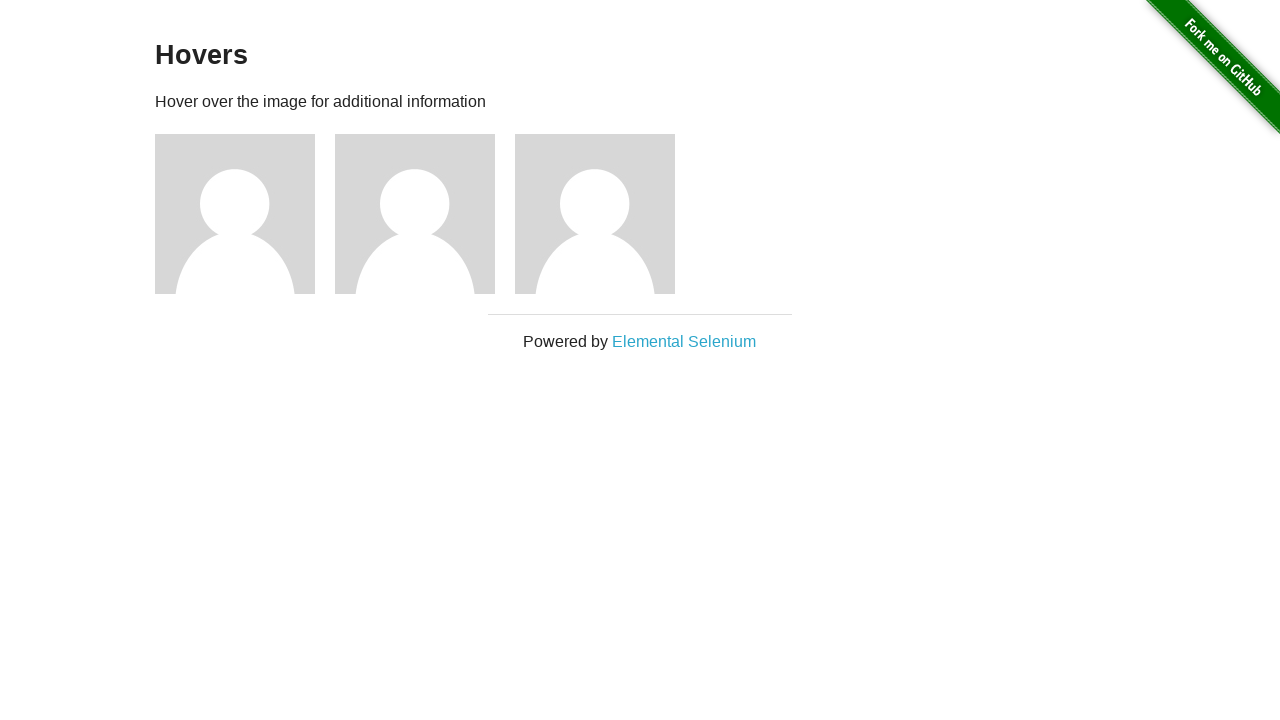

Located all profile image elements
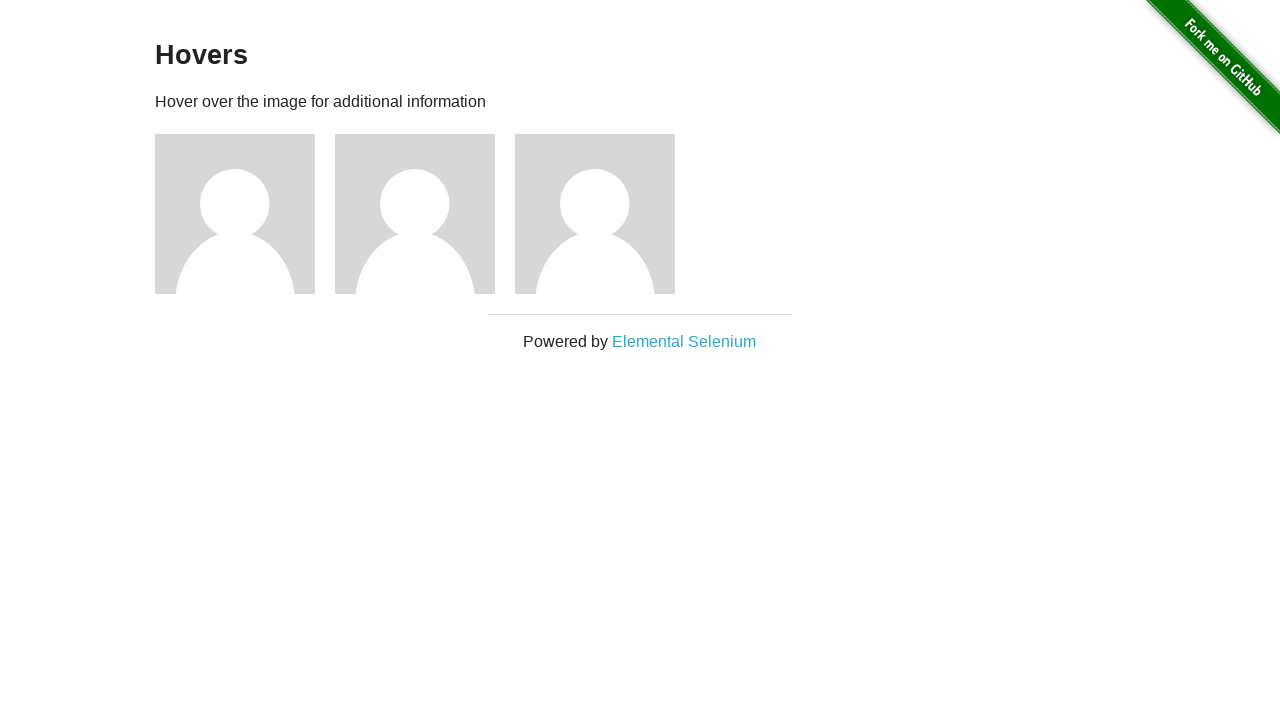

Found 3 profile images
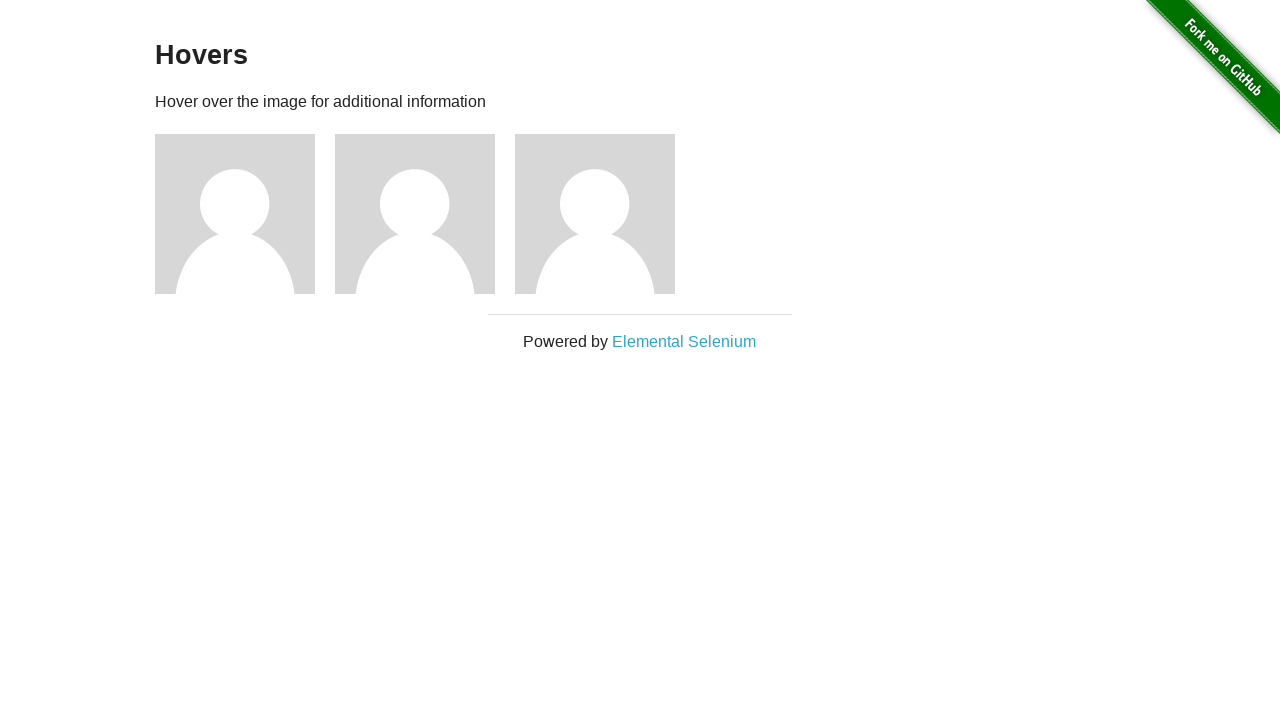

Hovered over profile image 1 at (245, 214) on .figure >> nth=0
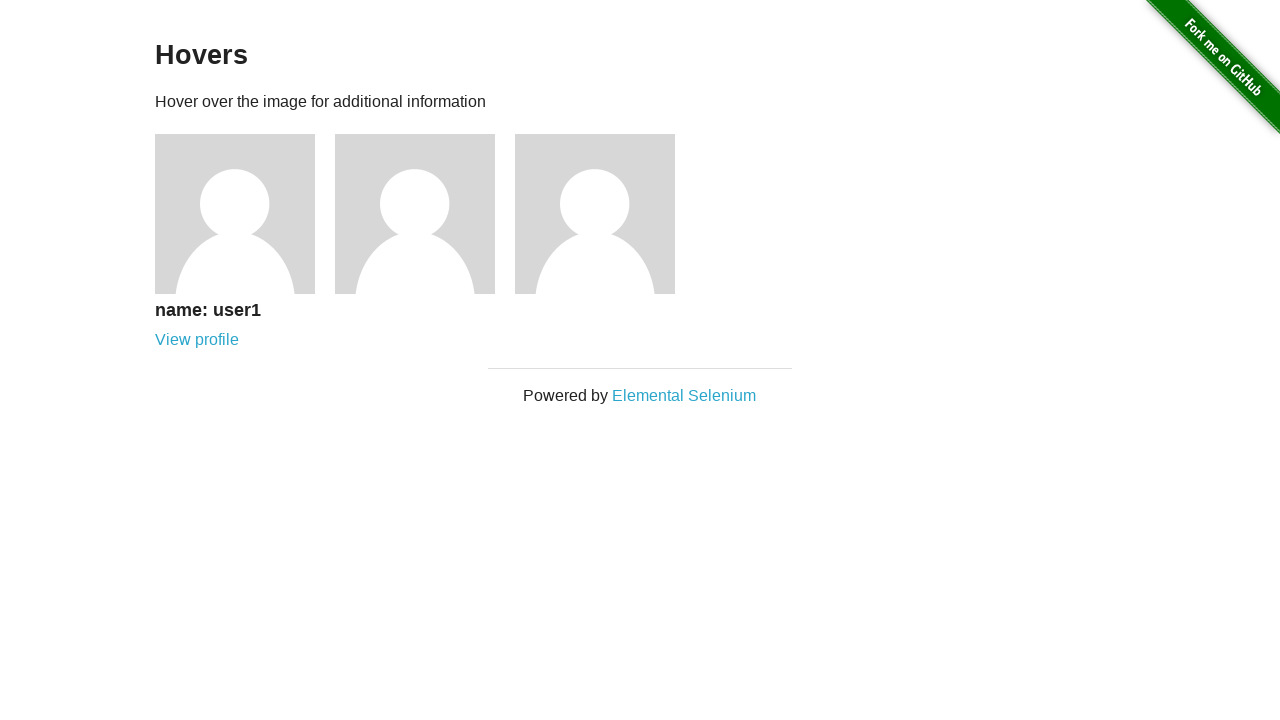

Located username element for profile 1
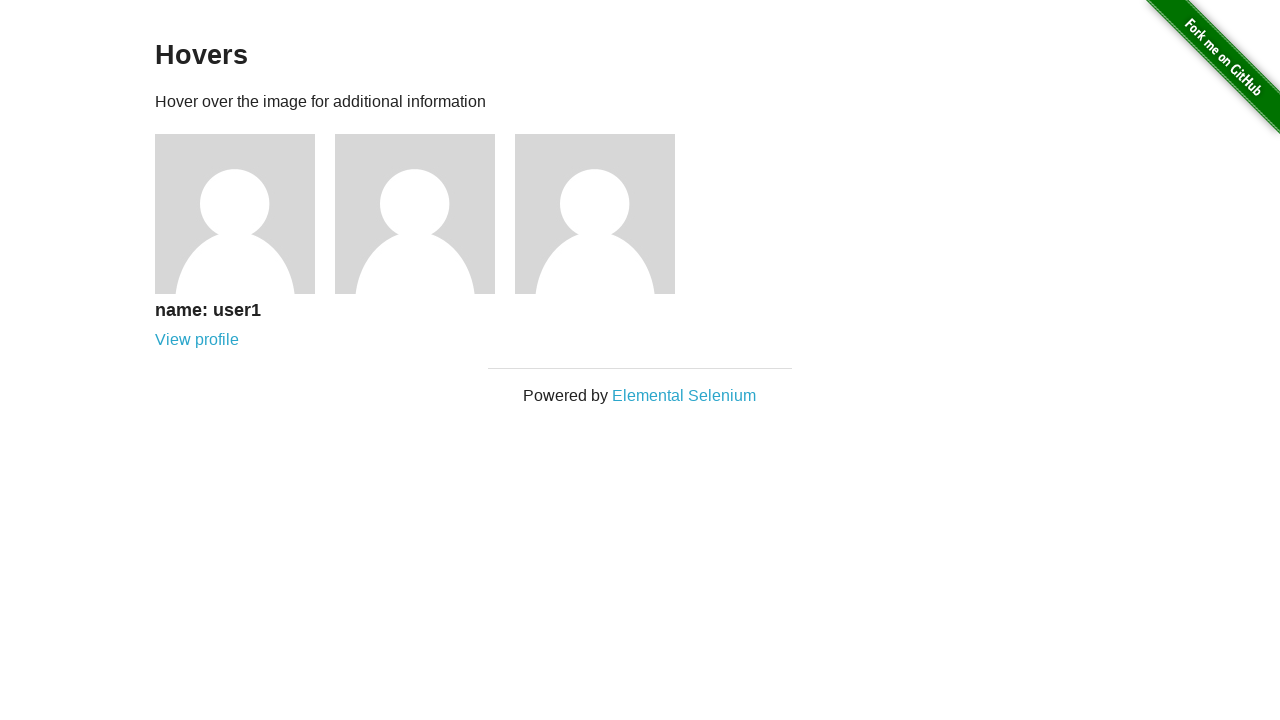

Retrieved username text: name: user1
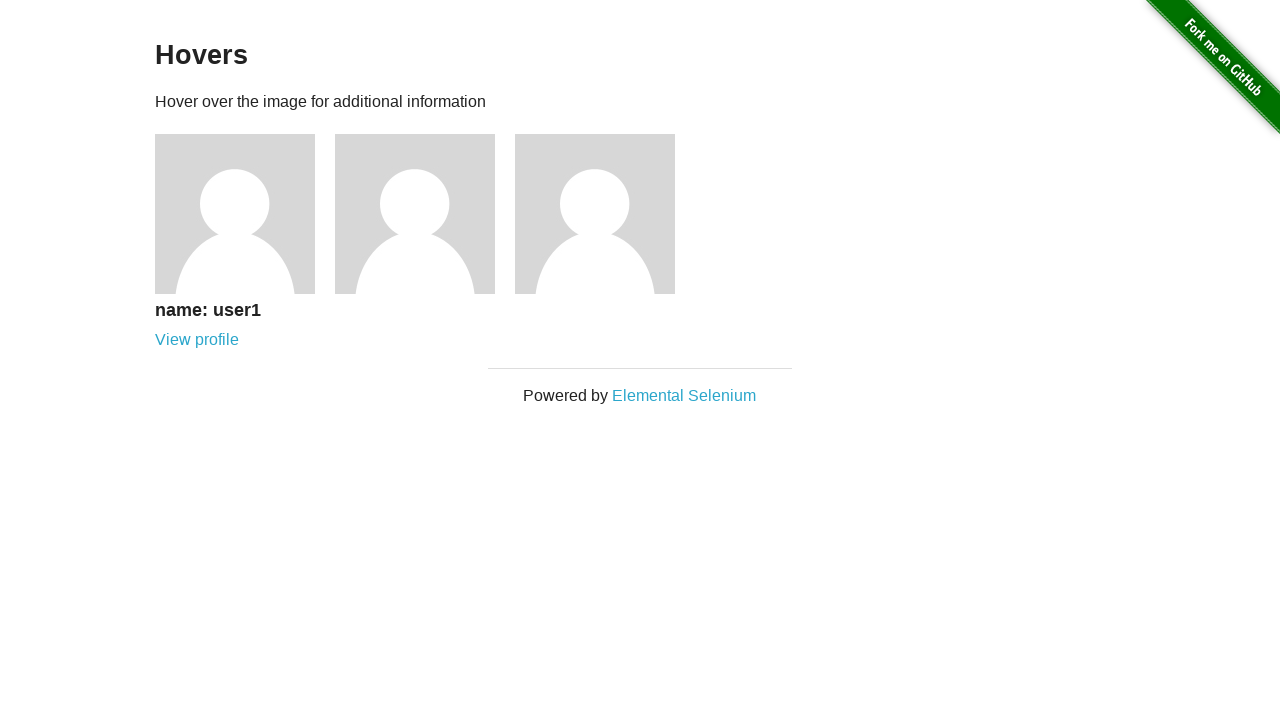

Verified username 'name: user1' starts with 'name: user'
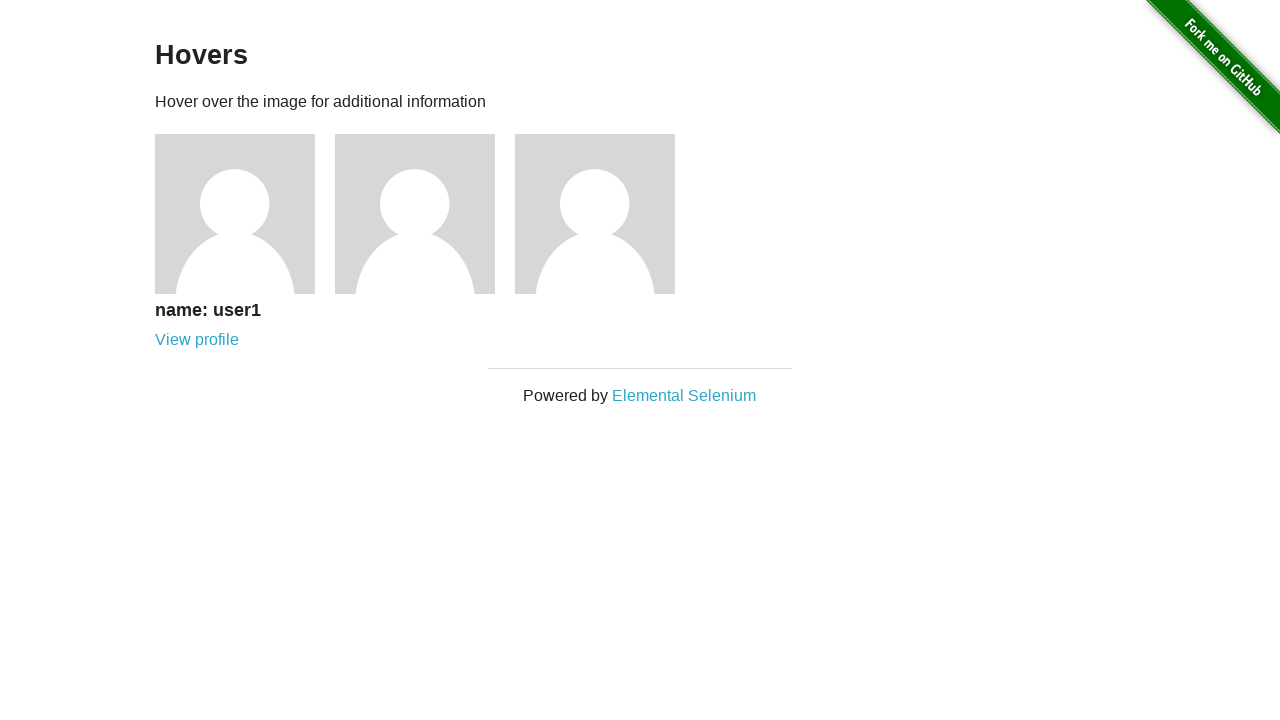

Hovered over profile image 2 at (425, 214) on .figure >> nth=1
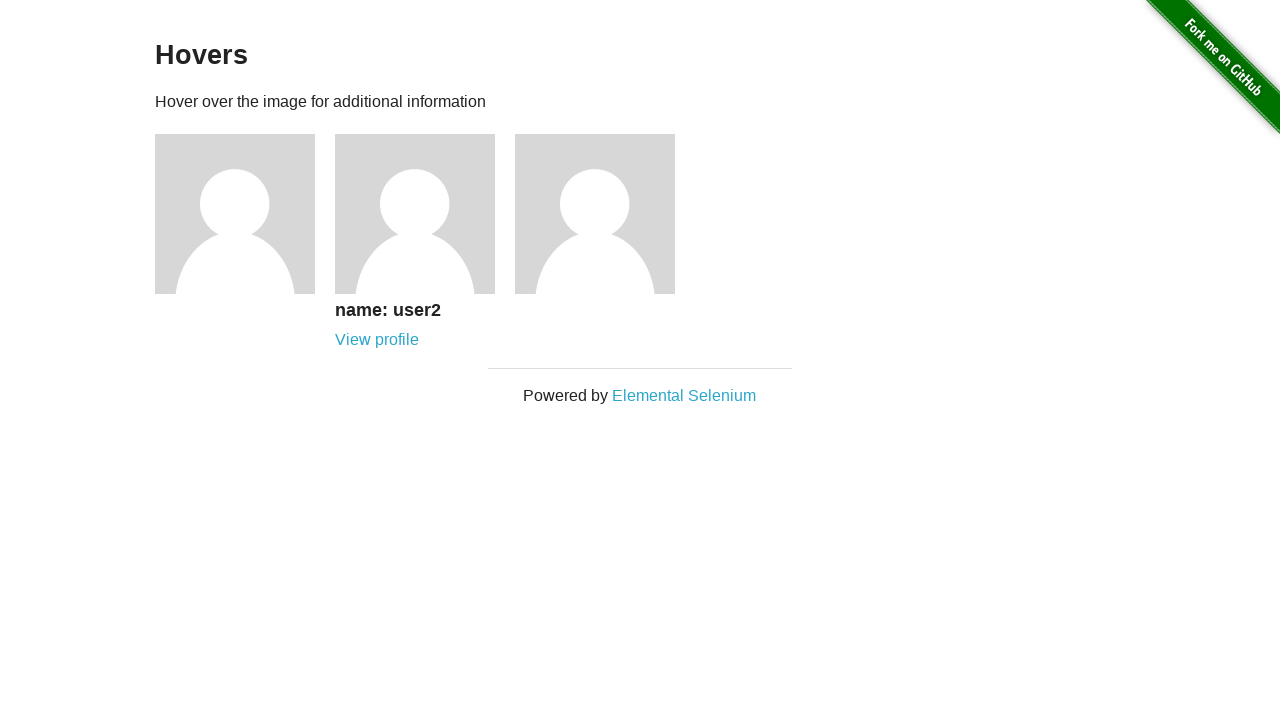

Located username element for profile 2
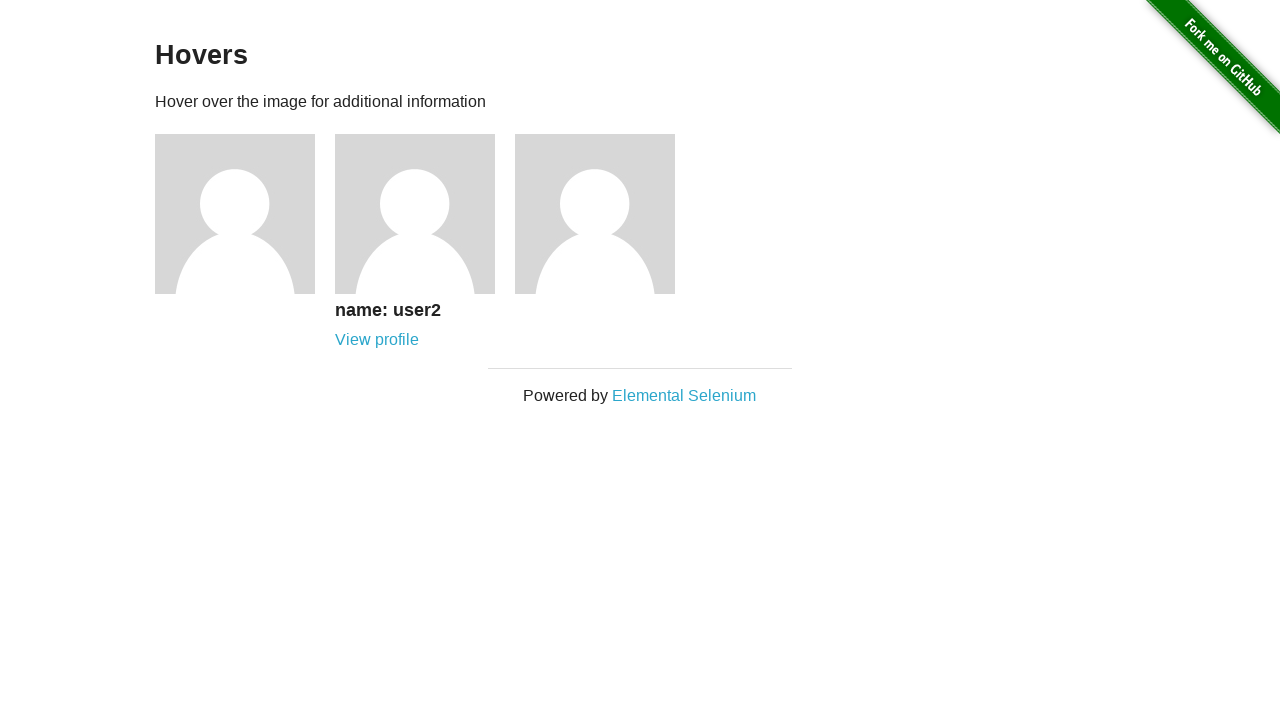

Retrieved username text: name: user2
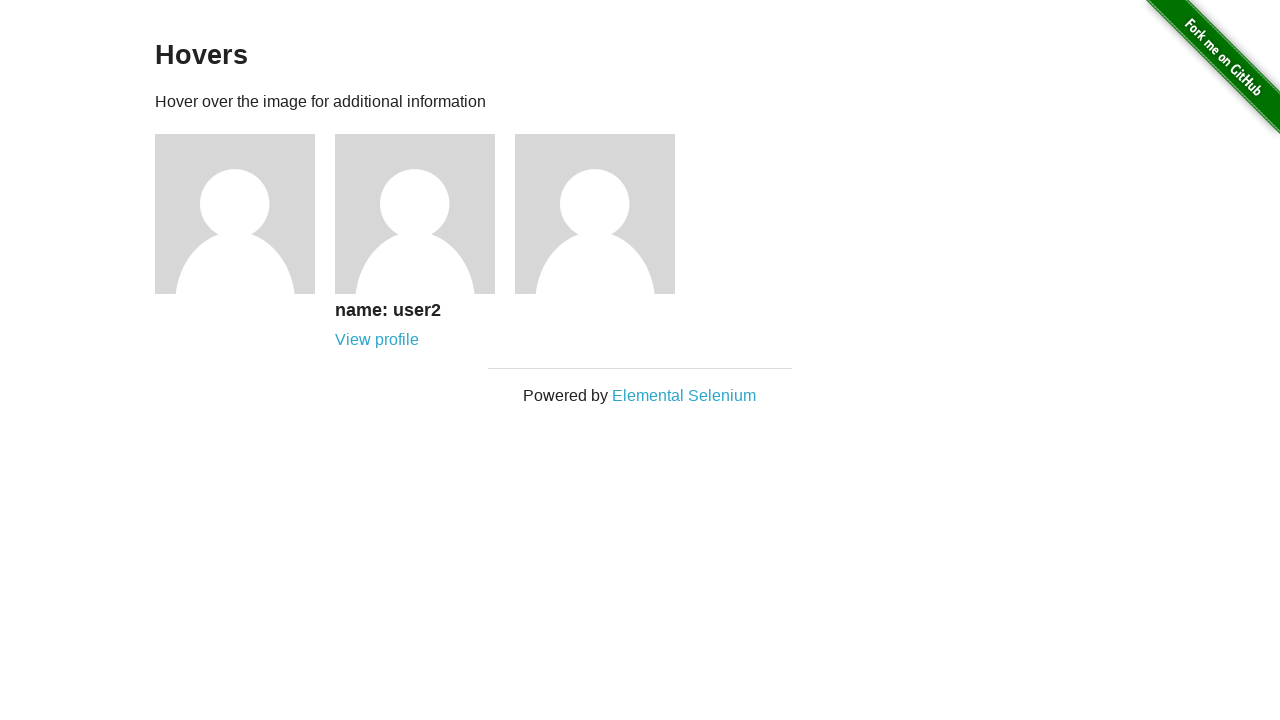

Verified username 'name: user2' starts with 'name: user'
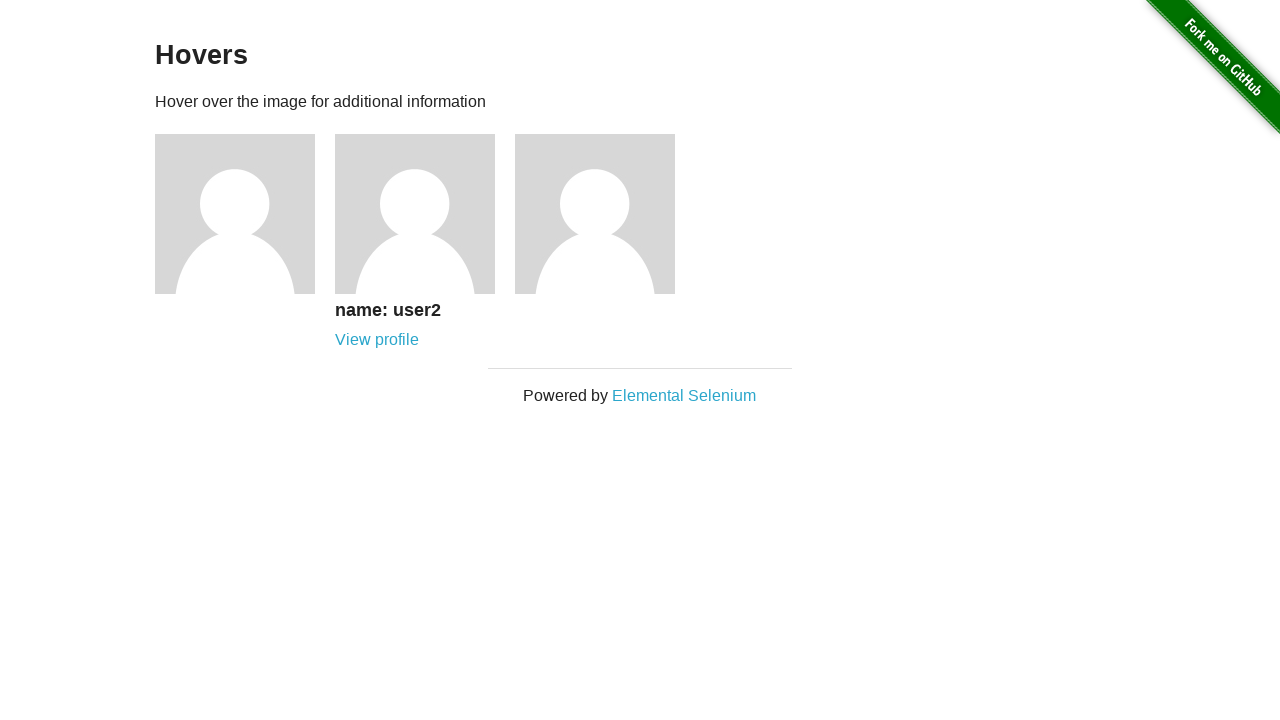

Hovered over profile image 3 at (605, 214) on .figure >> nth=2
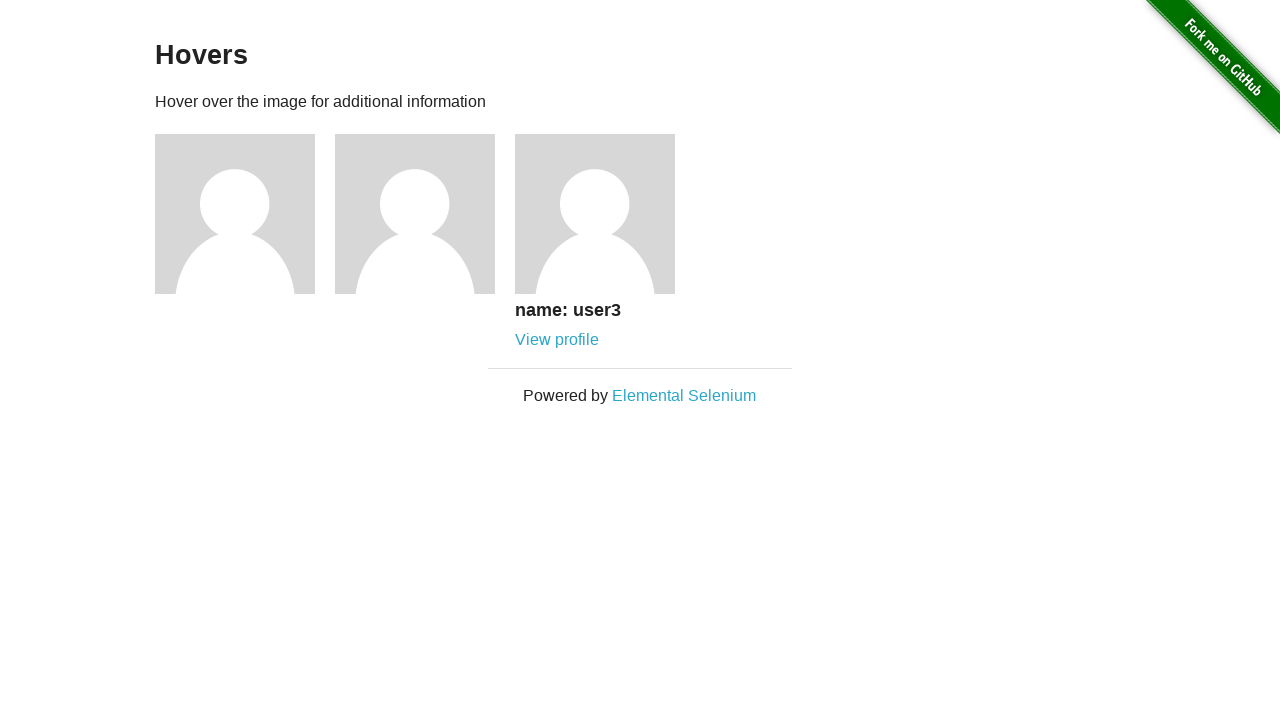

Located username element for profile 3
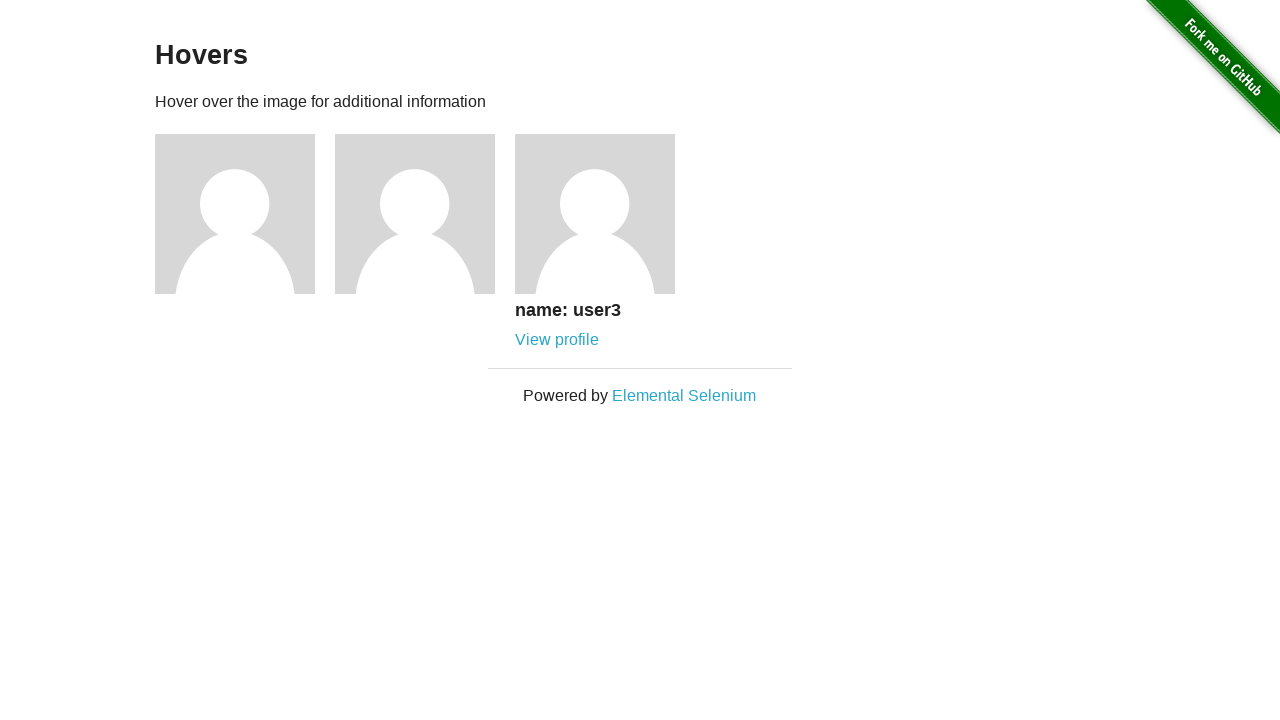

Retrieved username text: name: user3
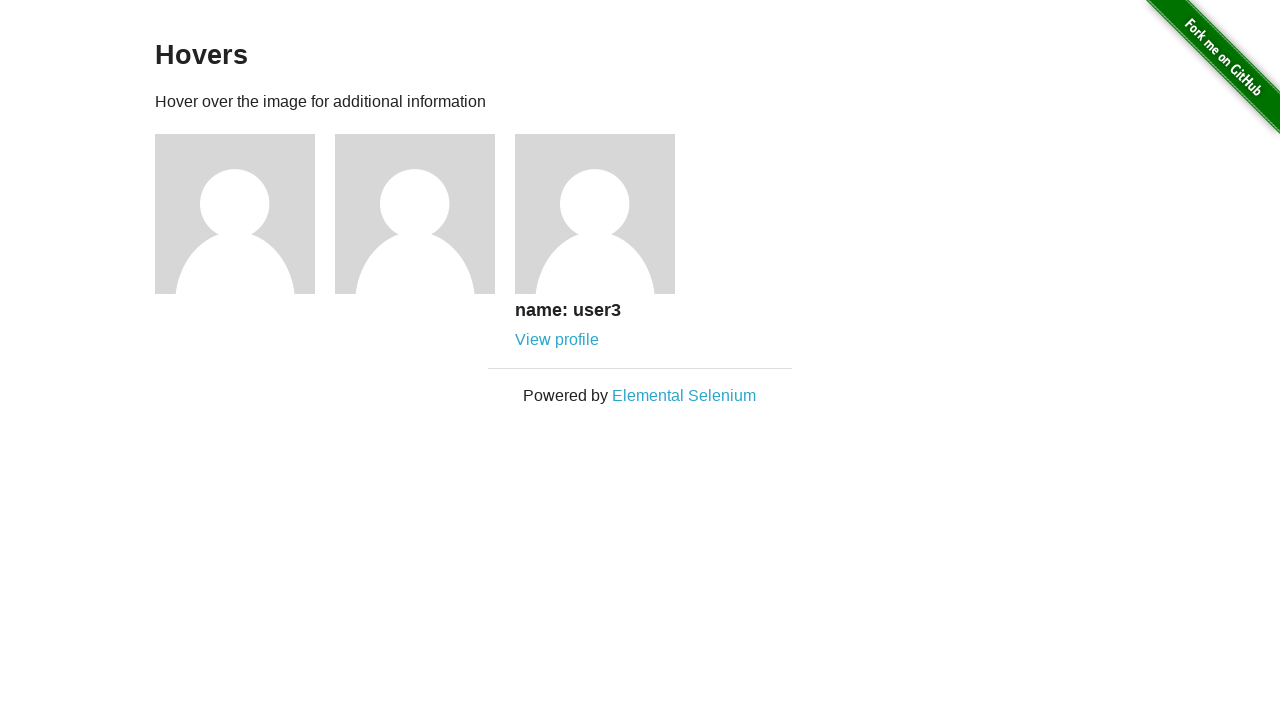

Verified username 'name: user3' starts with 'name: user'
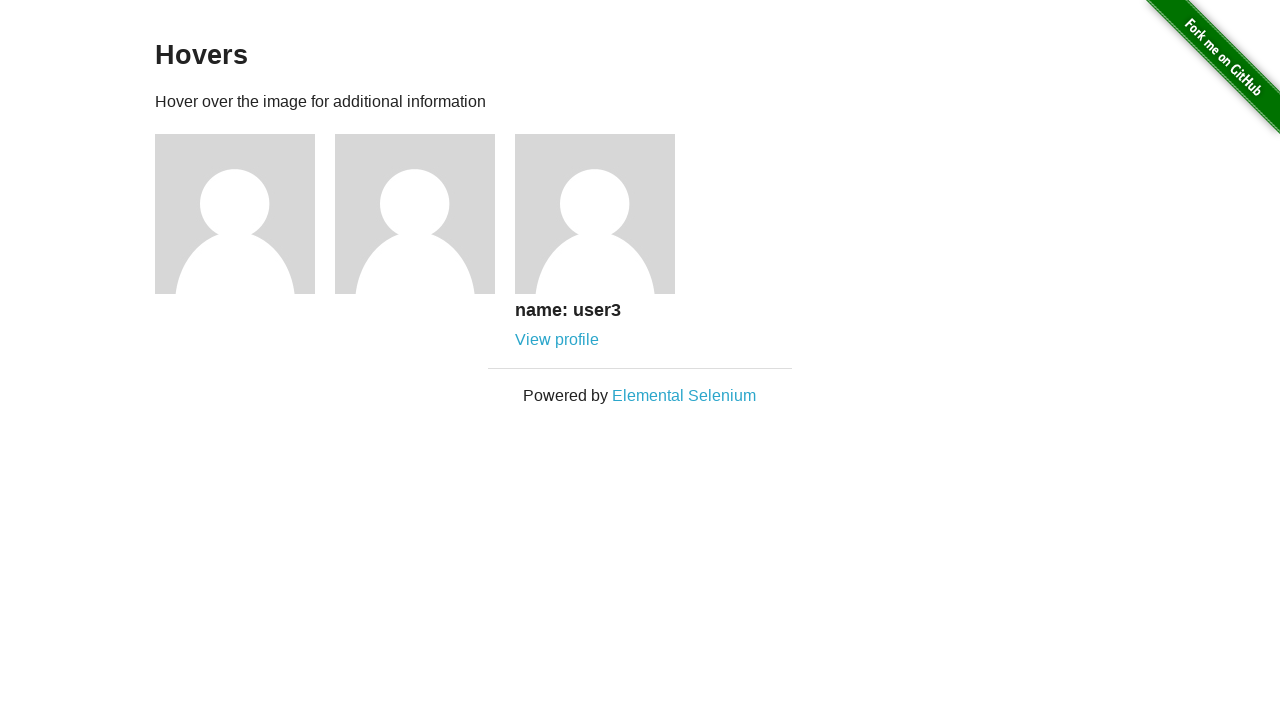

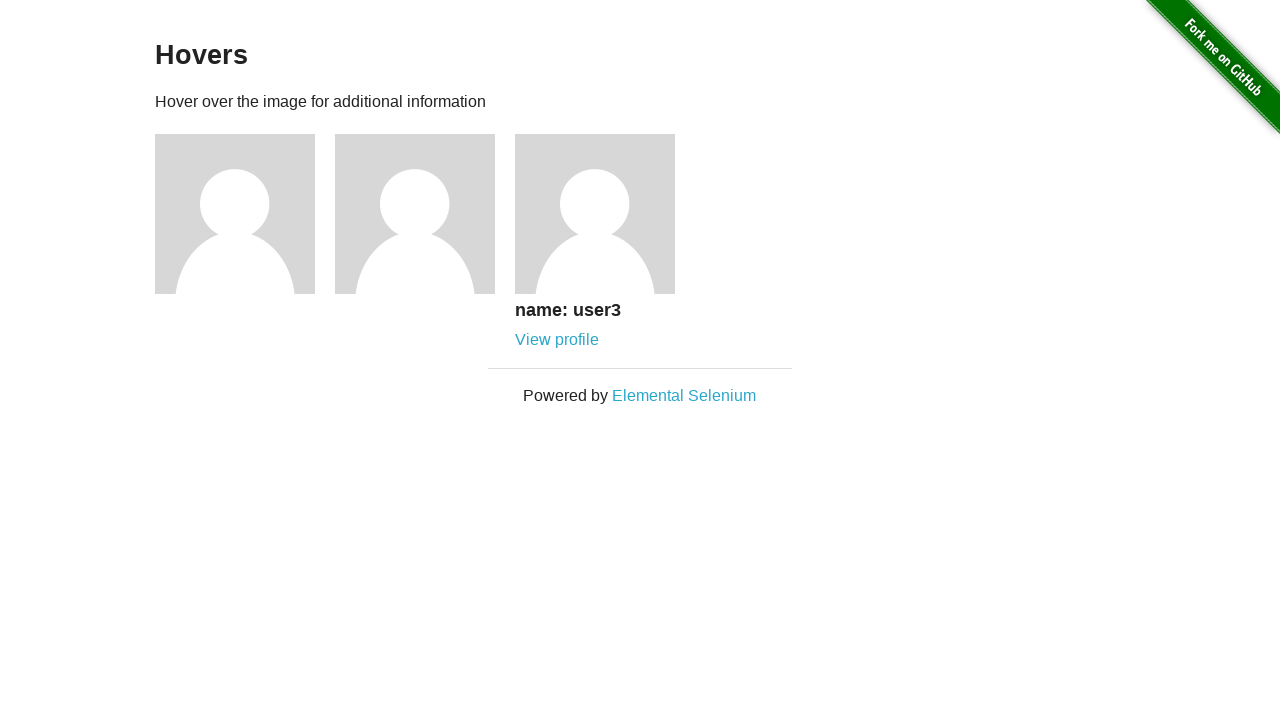